Tests a vegetable shopping website by searching for products containing 'ca', verifying product counts, adding items to cart, and checking the brand logo text

Starting URL: https://rahulshettyacademy.com/seleniumPractise/#/

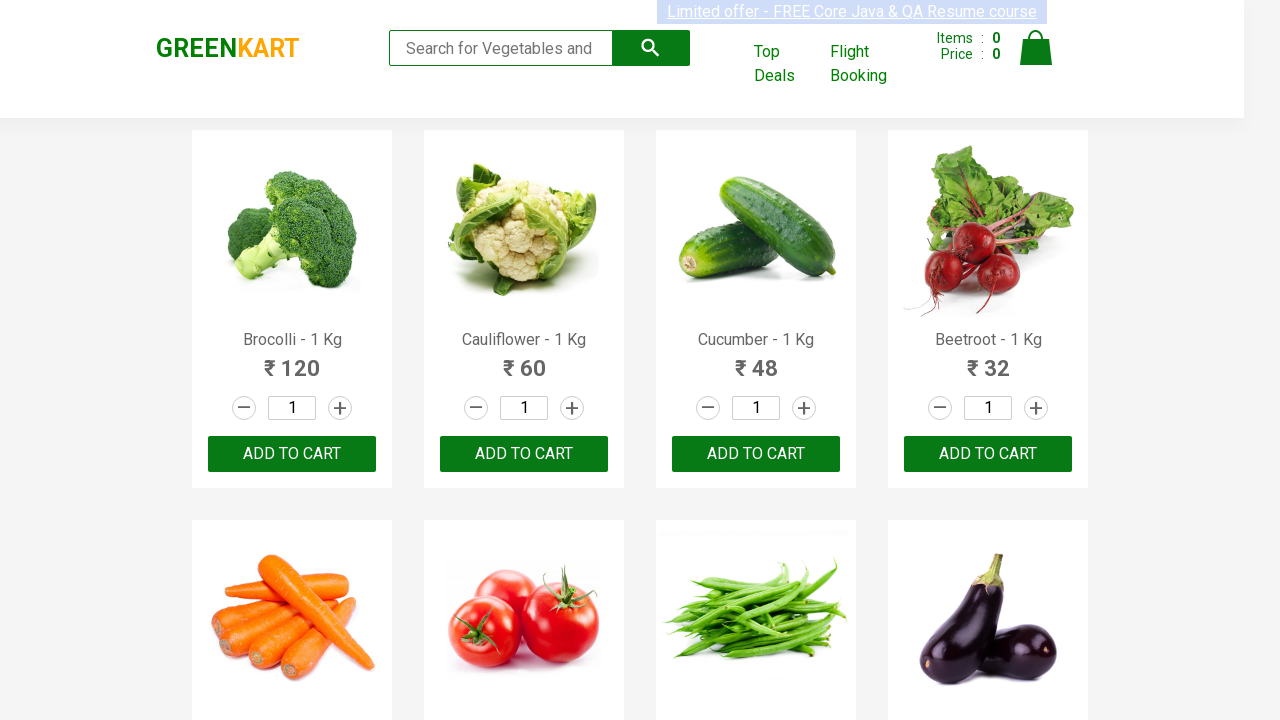

Typed 'ca' in the search box on .search-keyword
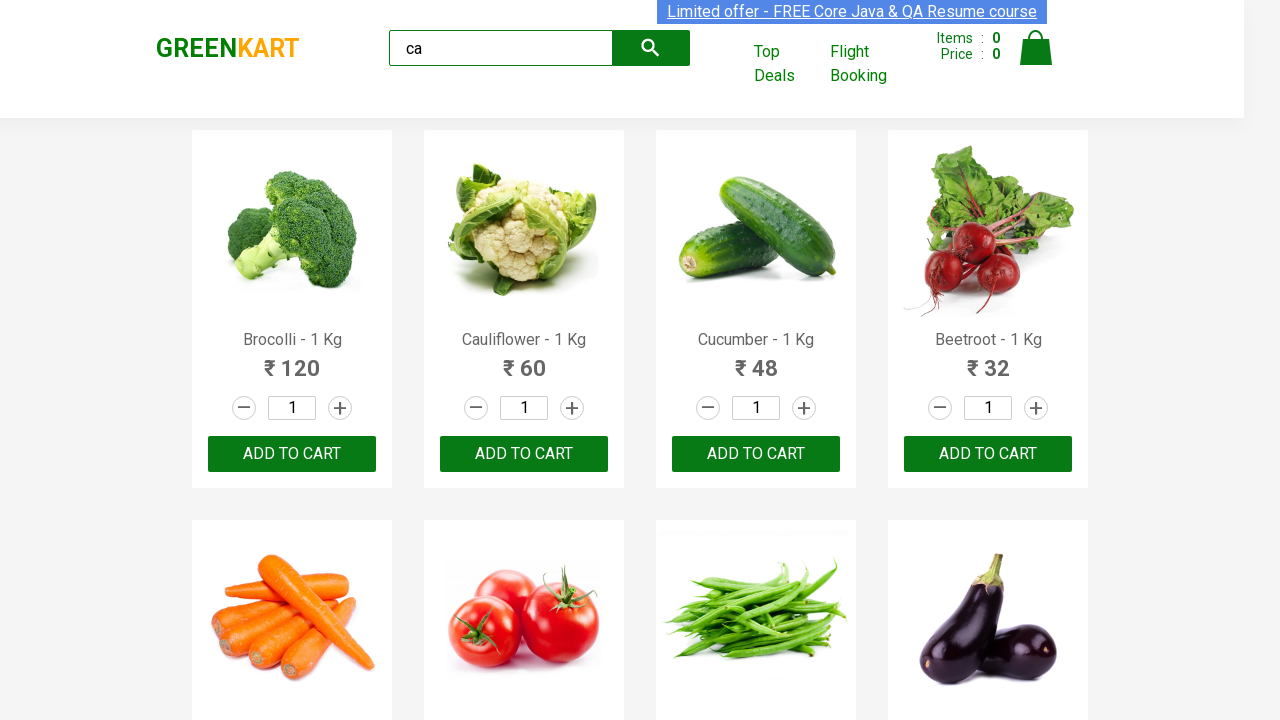

Waited 2 seconds for search results to load
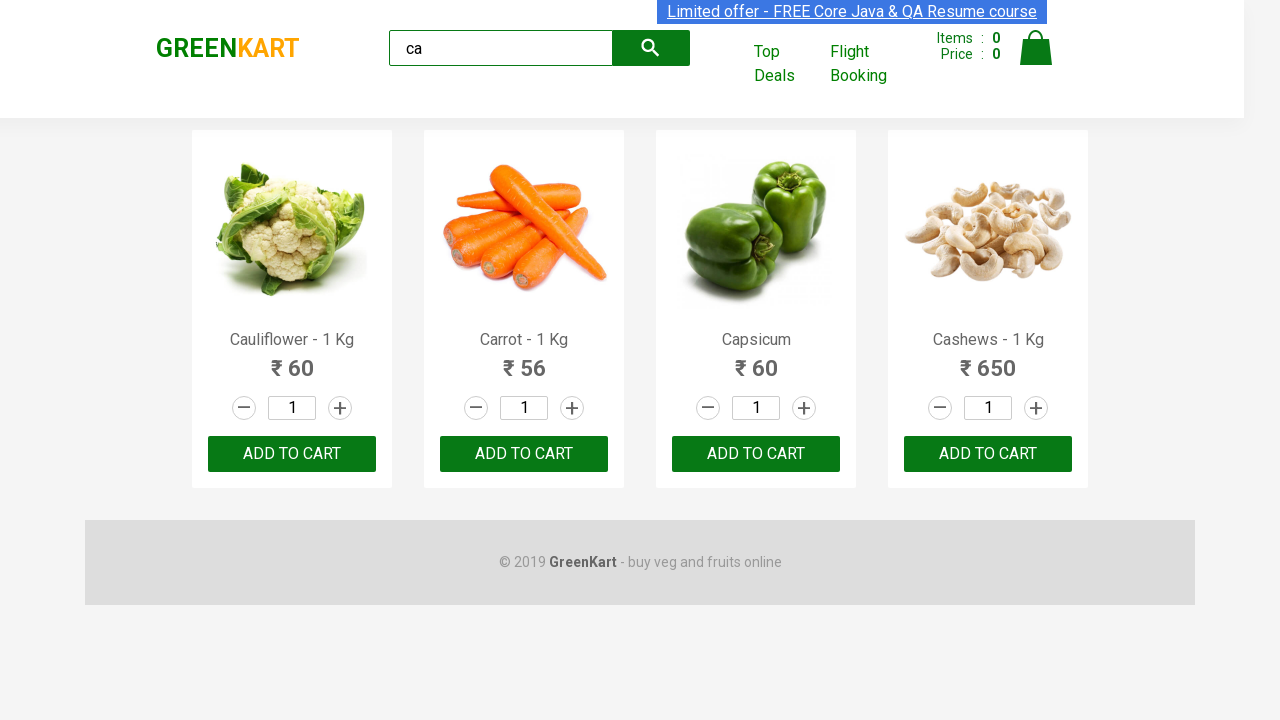

Verified that product elements are displayed
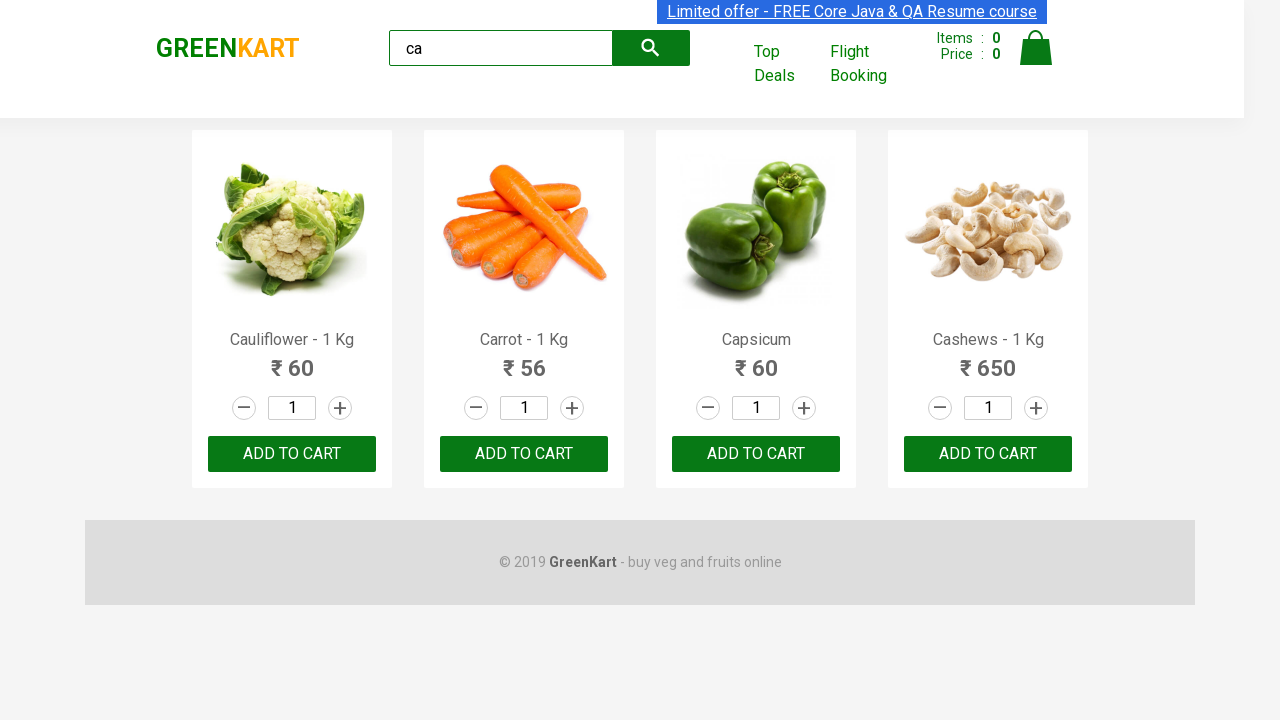

Clicked add to cart button for third product at (756, 454) on :nth-child(3) > .product-action > button
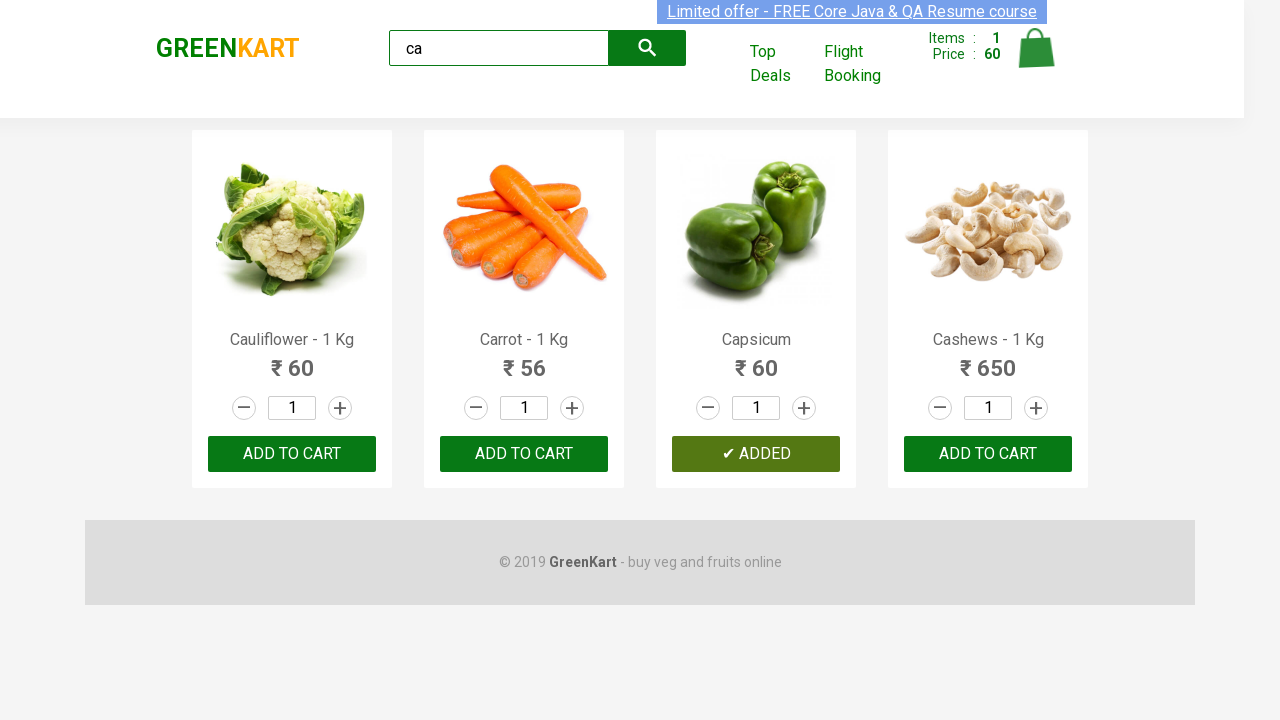

Clicked 'ADD TO CART' button on third product in products container at (756, 454) on .products .product >> nth=2 >> button >> internal:has-text="ADD TO CART"i
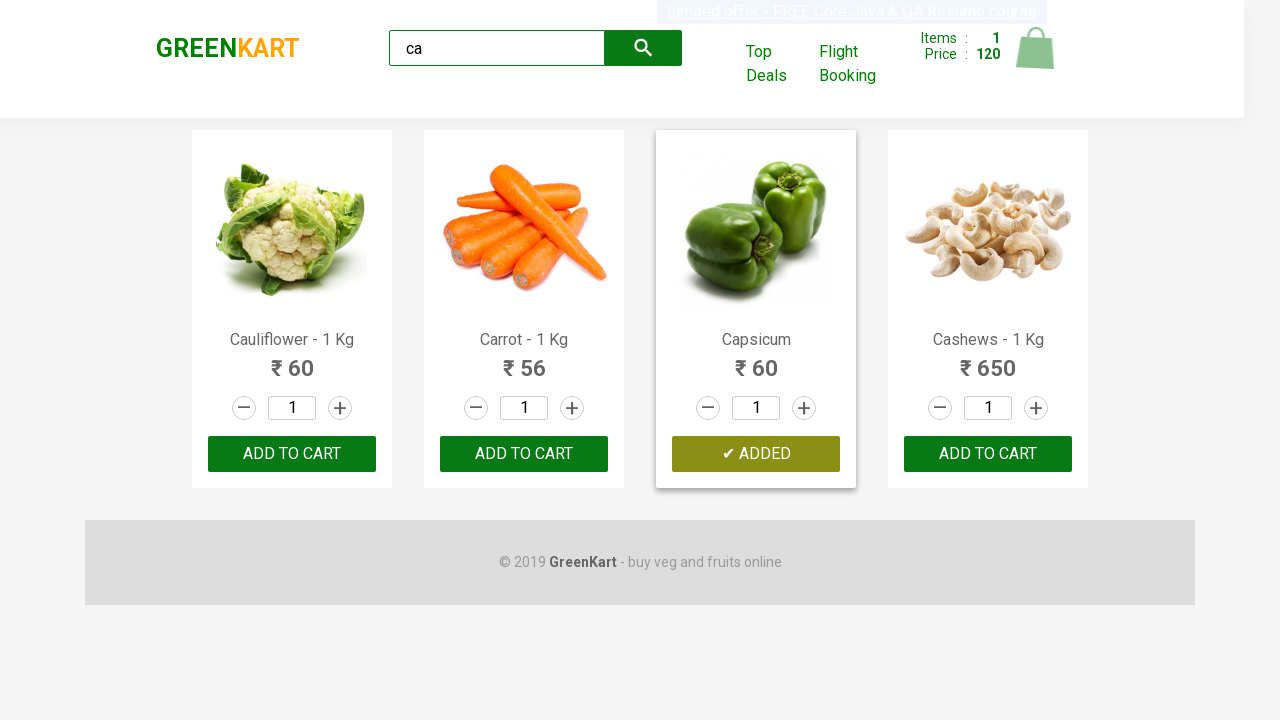

Found 4 products matching search query 'ca'
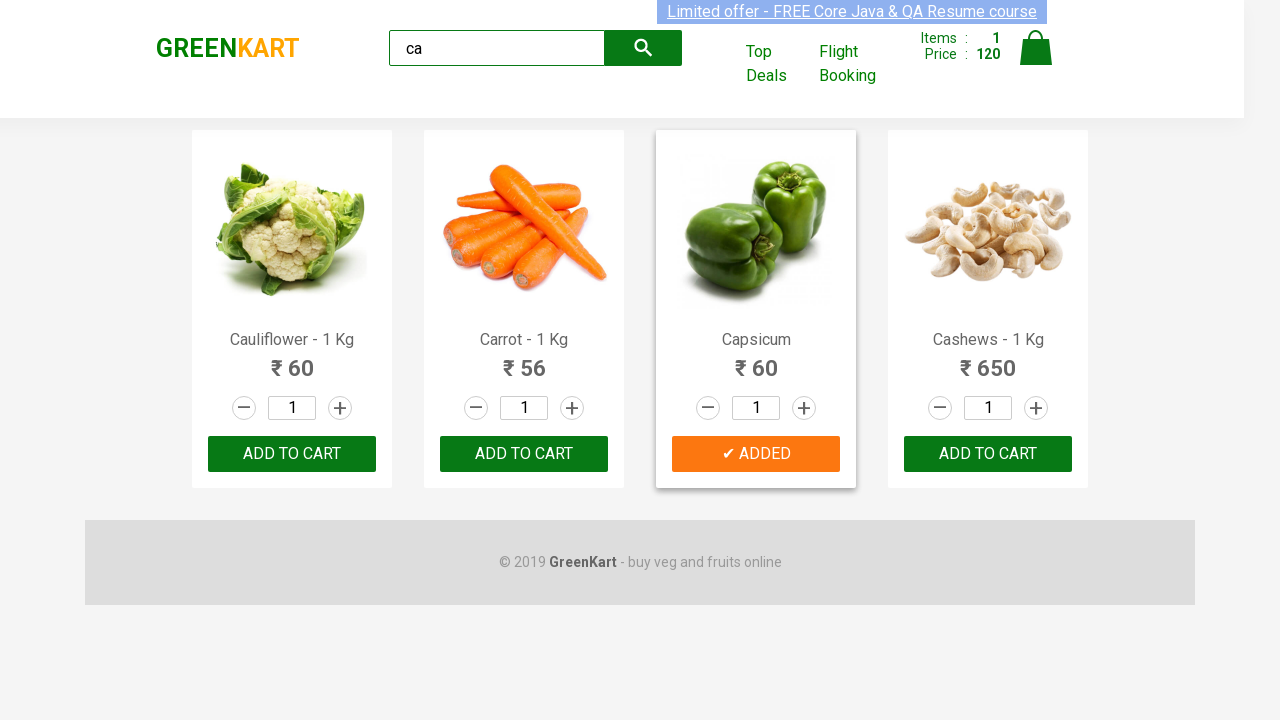

Found and clicked 'ADD TO CART' for Cashews product at index 3 at (988, 454) on .products .product >> nth=3 >> button
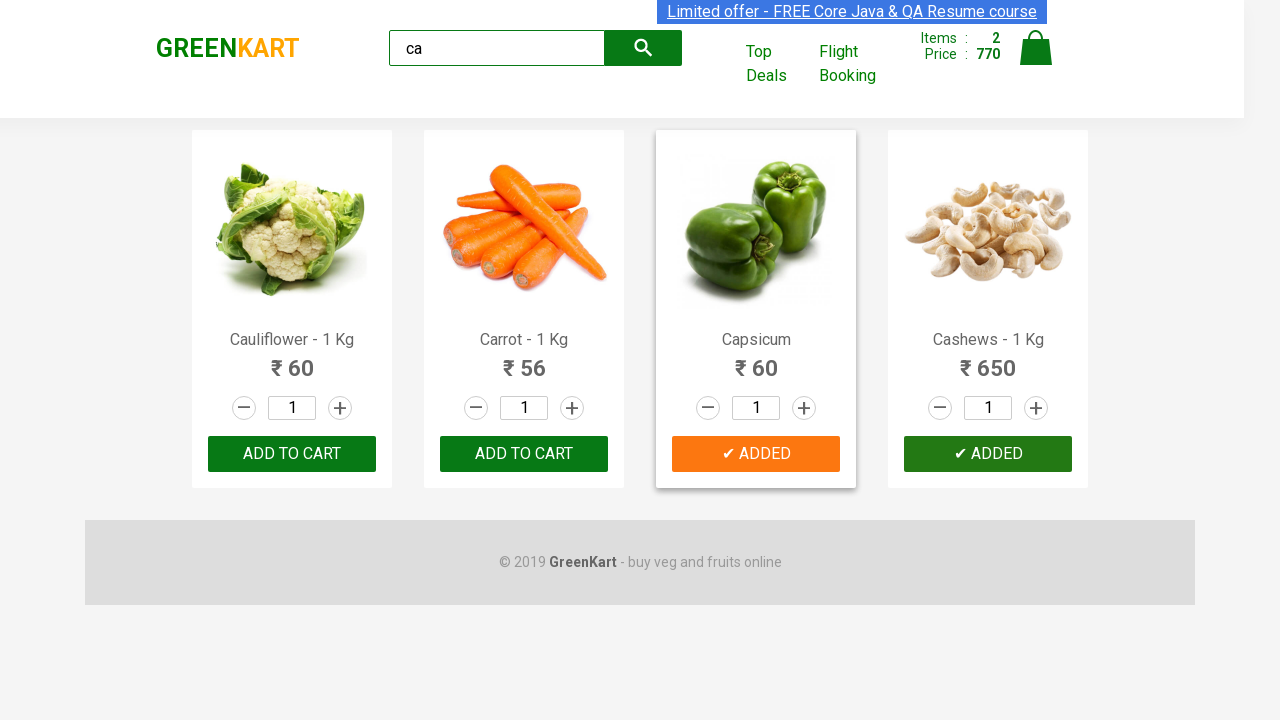

Waited for brand logo element to be visible
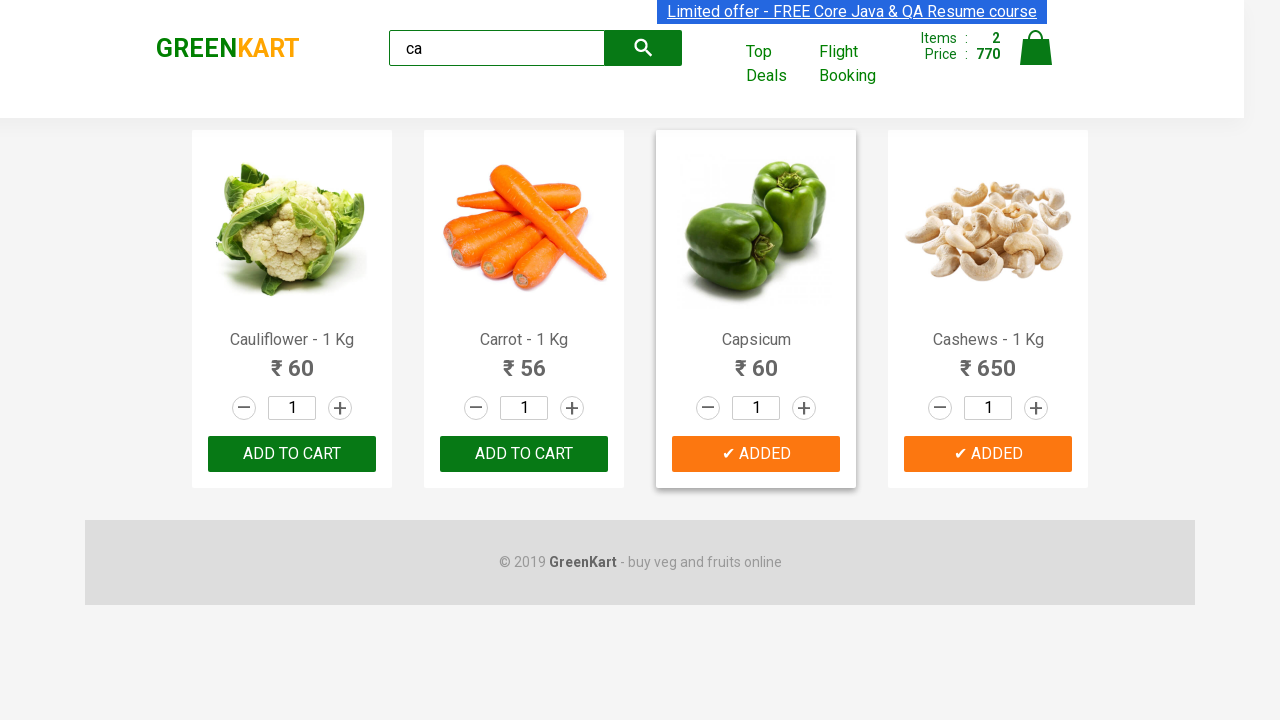

Retrieved brand logo text: 'GREENKART'
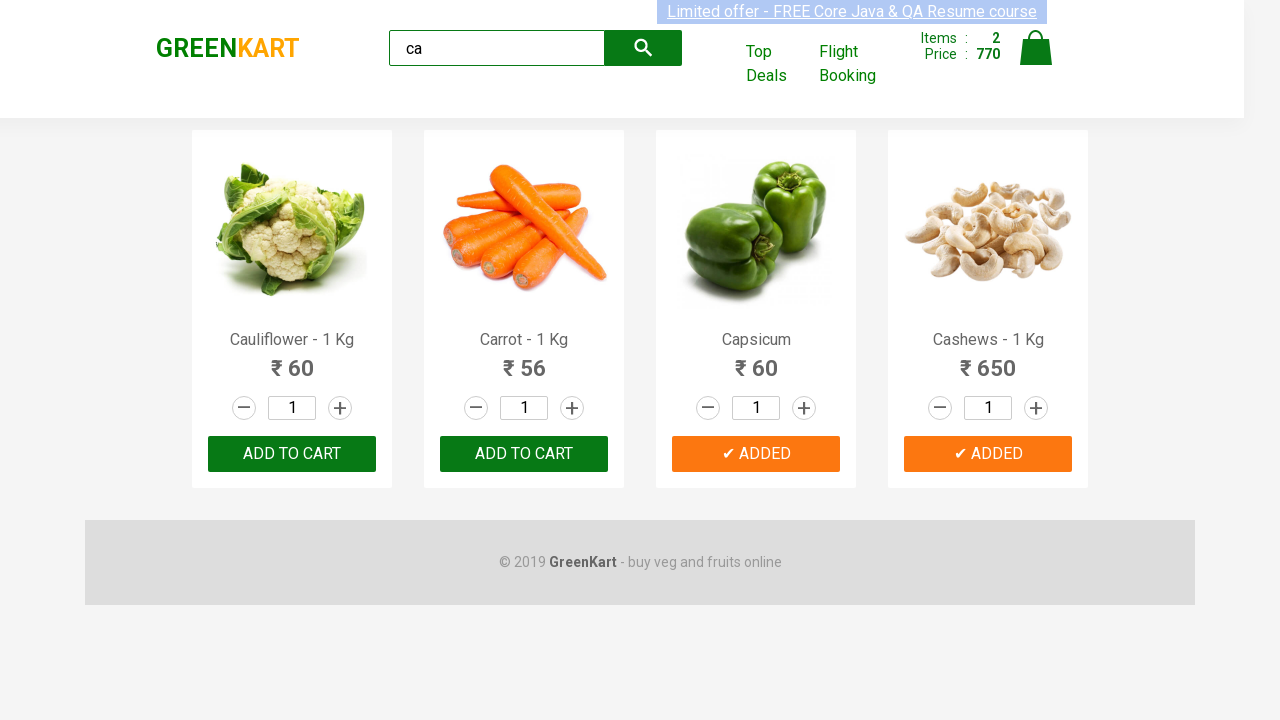

Verified that brand logo text is 'GREENKART'
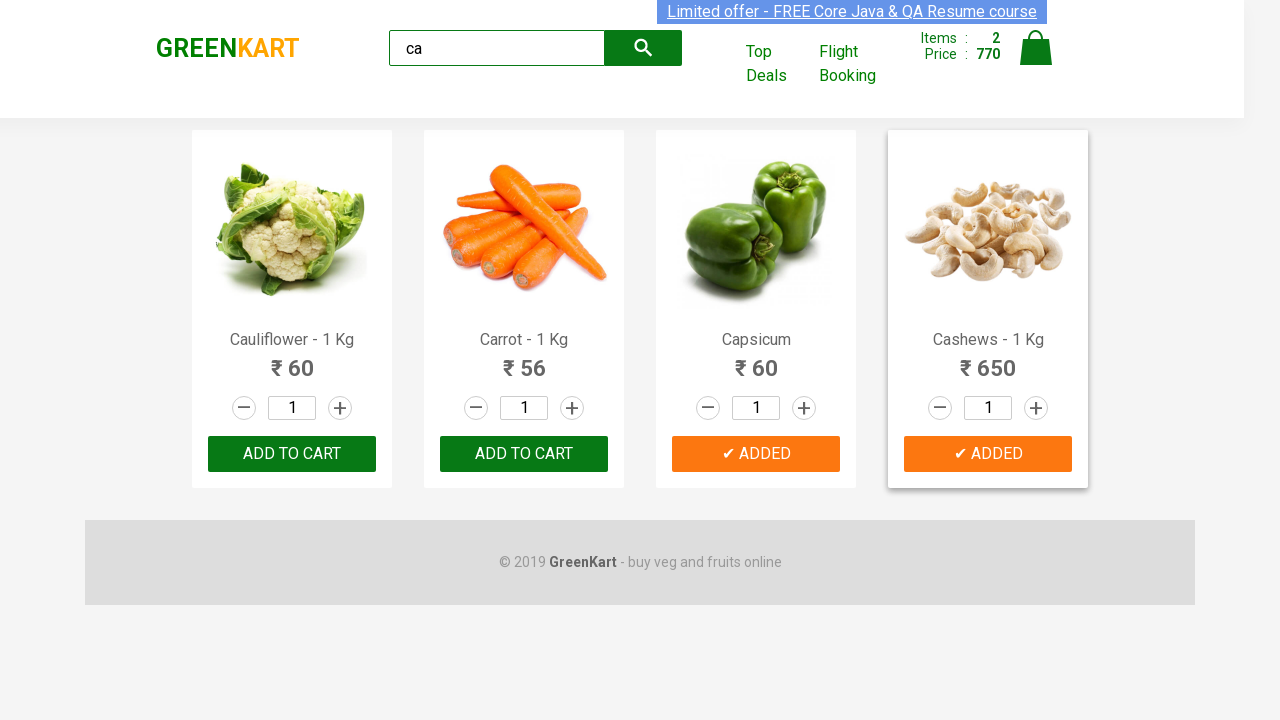

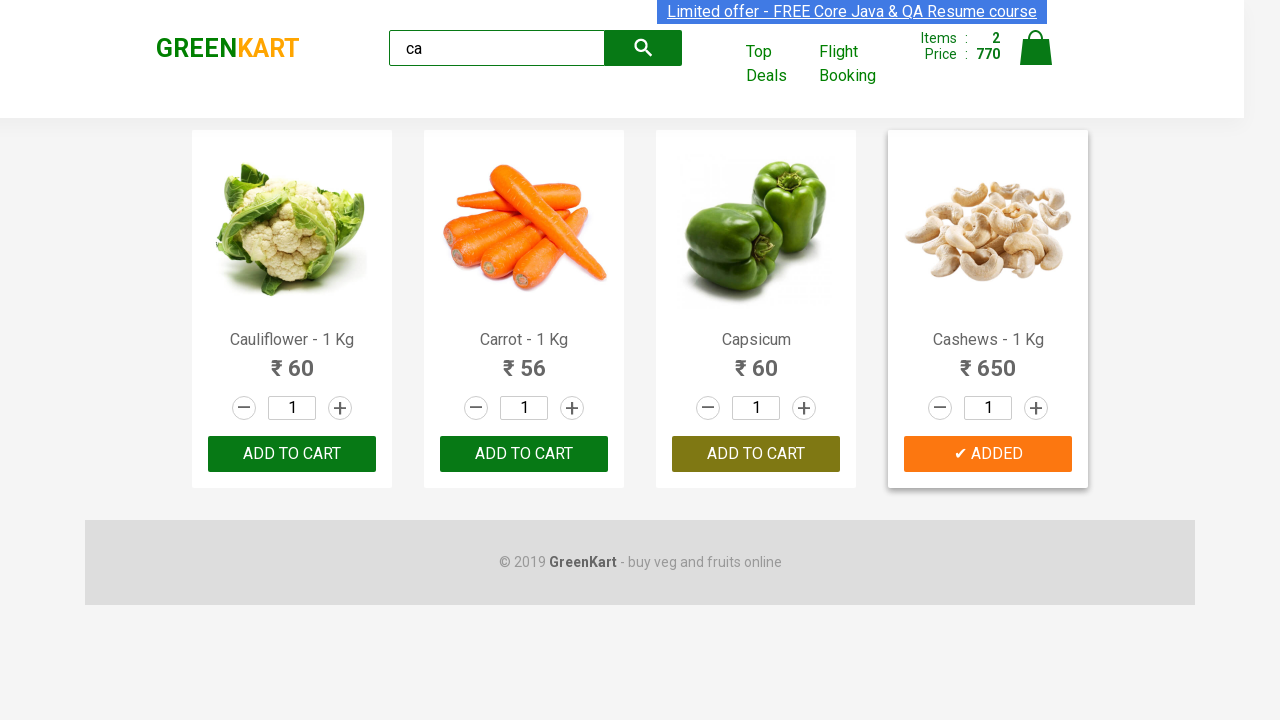